Tests opening a link in a new tab using keyboard shortcut, then switches to the new tab and fills a search field

Starting URL: https://www.tutorialspoint.com/about/about_careers.htm

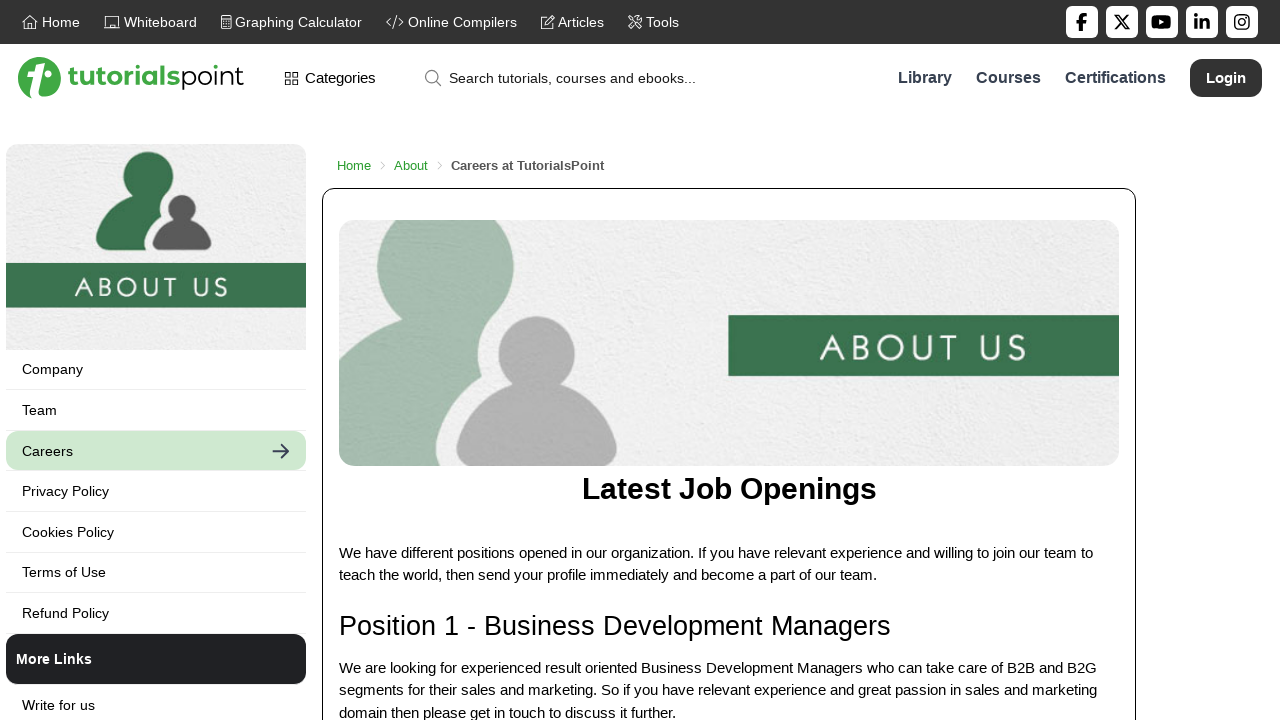

Clicked 'Terms of Use' link with Ctrl modifier to open in new tab at (156, 572) on xpath=//*[text()='Terms of Use']
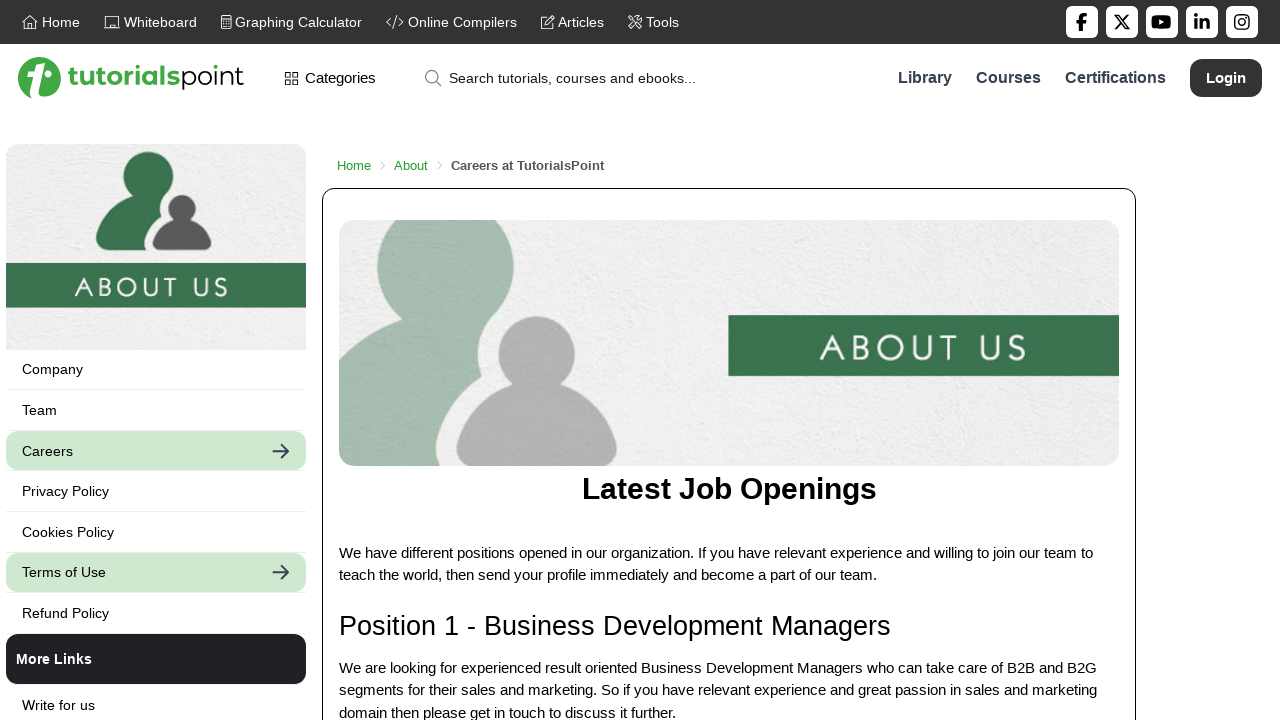

Waited 1 second for new tab to open
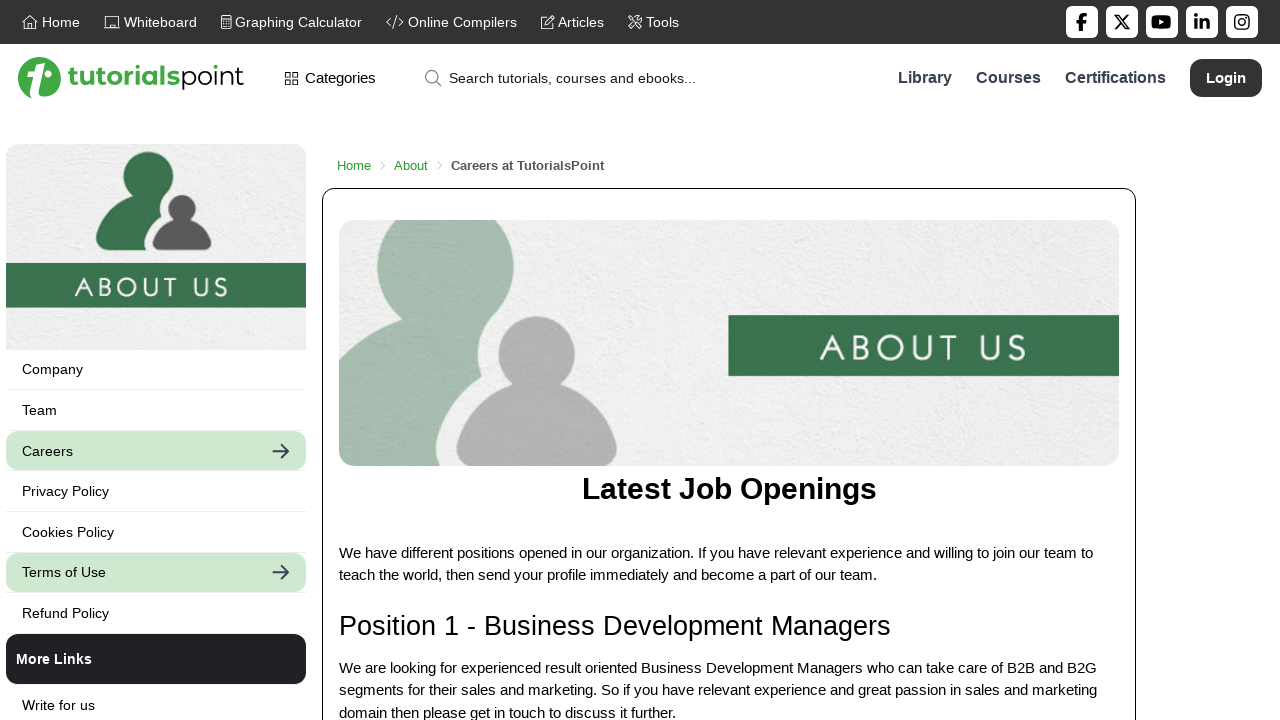

Retrieved list of all pages in context
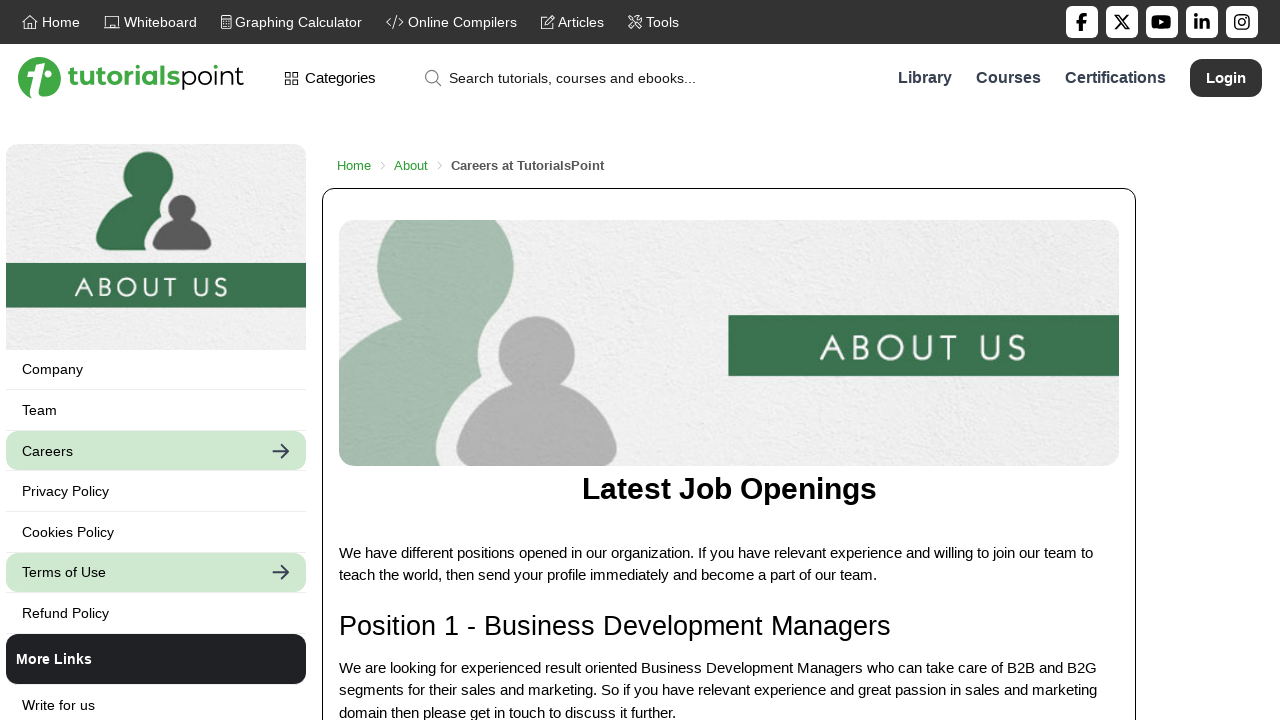

Switched to the newly opened tab
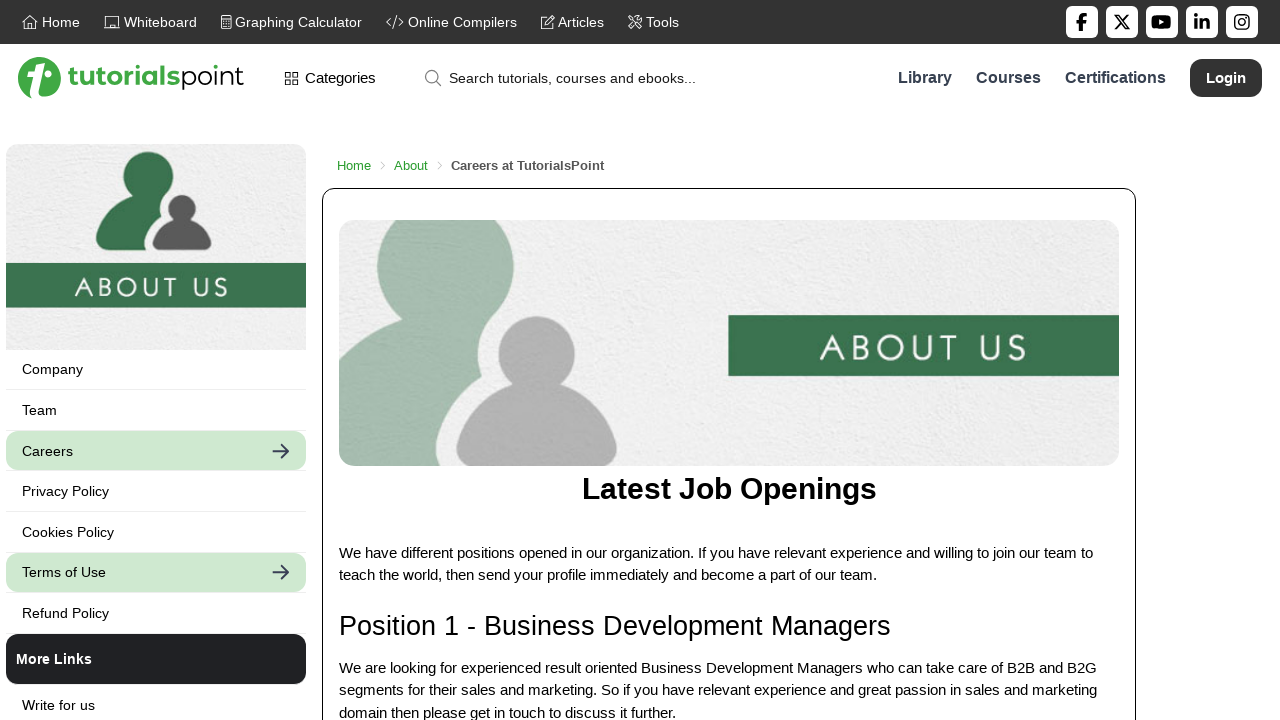

Search field loaded on new tab
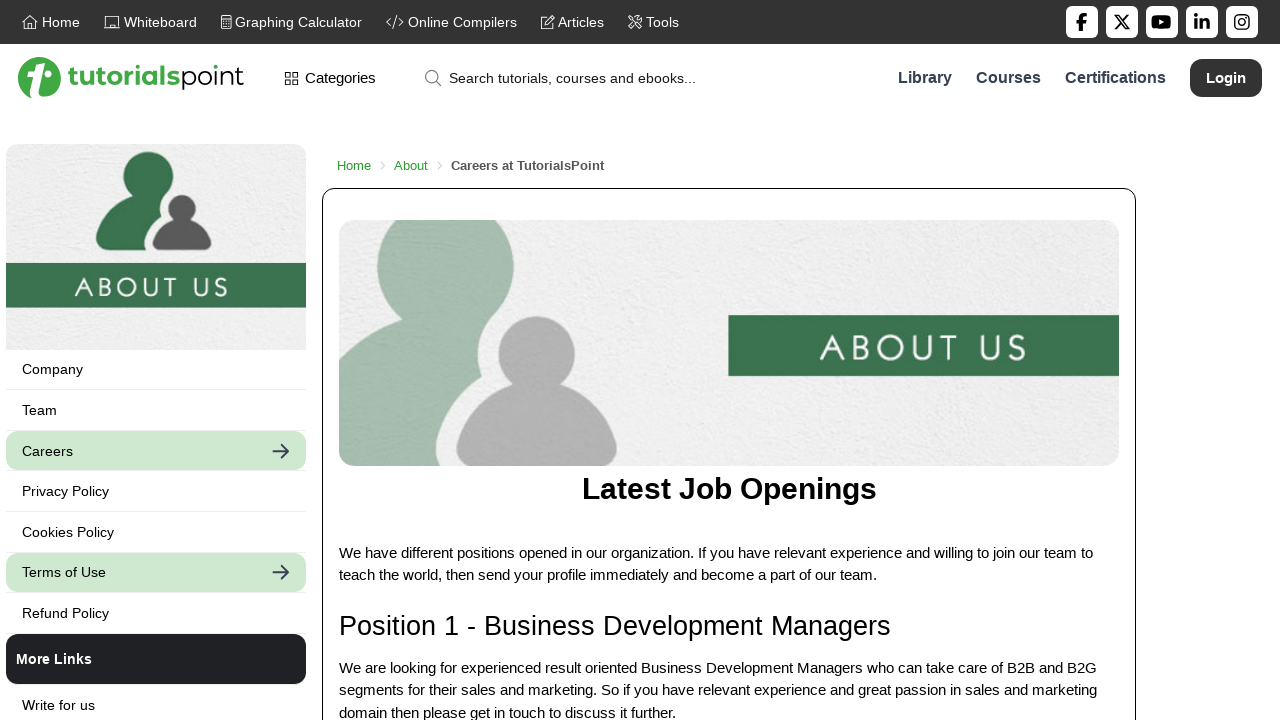

Filled search field with 'Bibek' on #search-strings
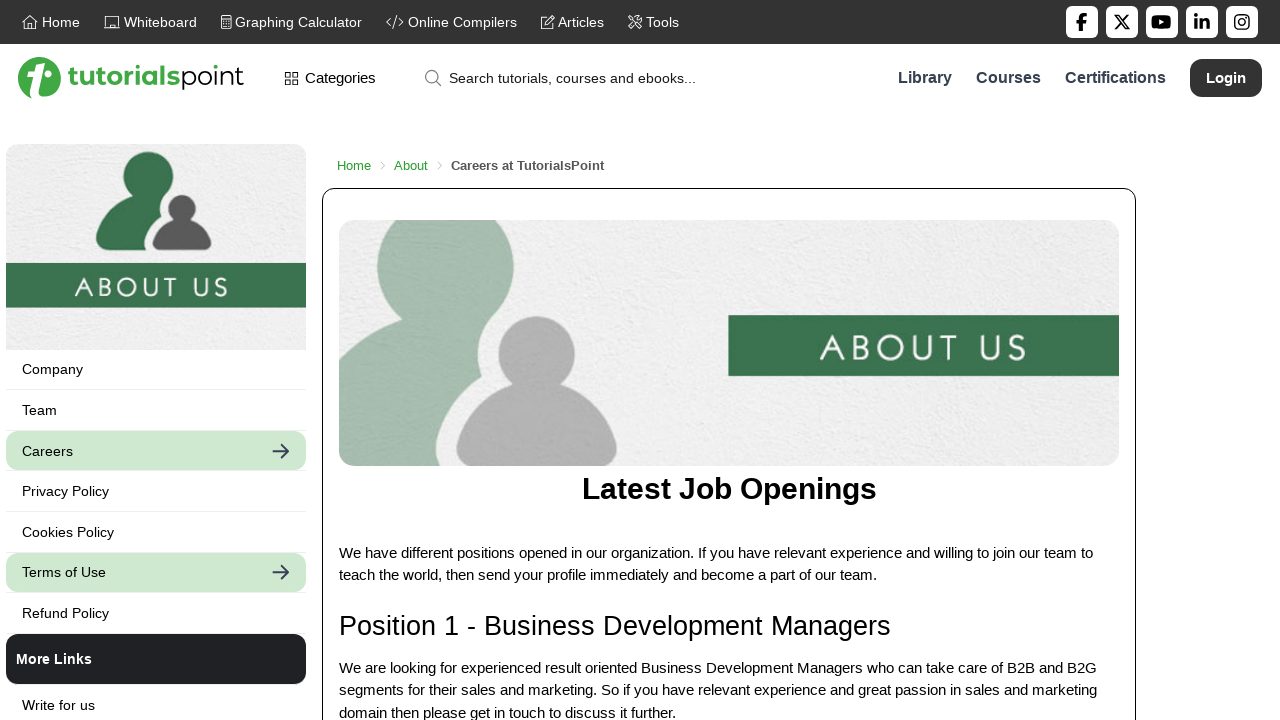

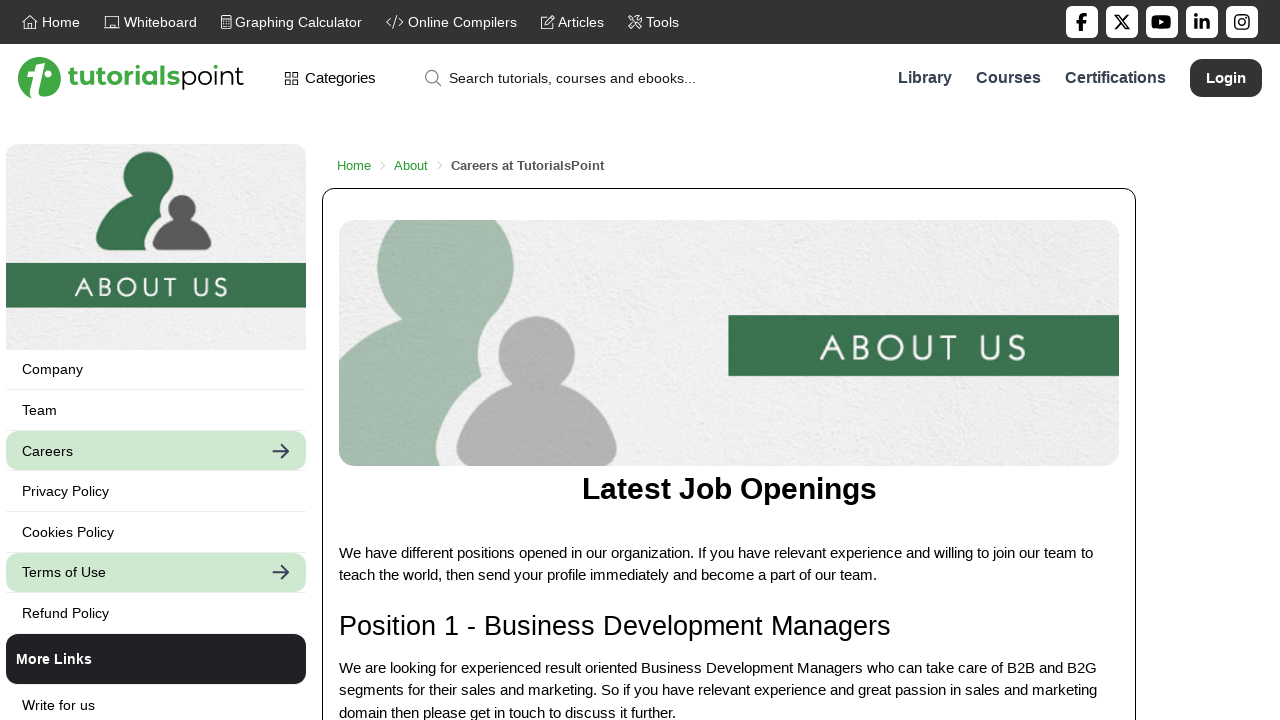